Tests that pressing Escape cancels edits to a todo item and restores the original text.

Starting URL: https://demo.playwright.dev/todomvc

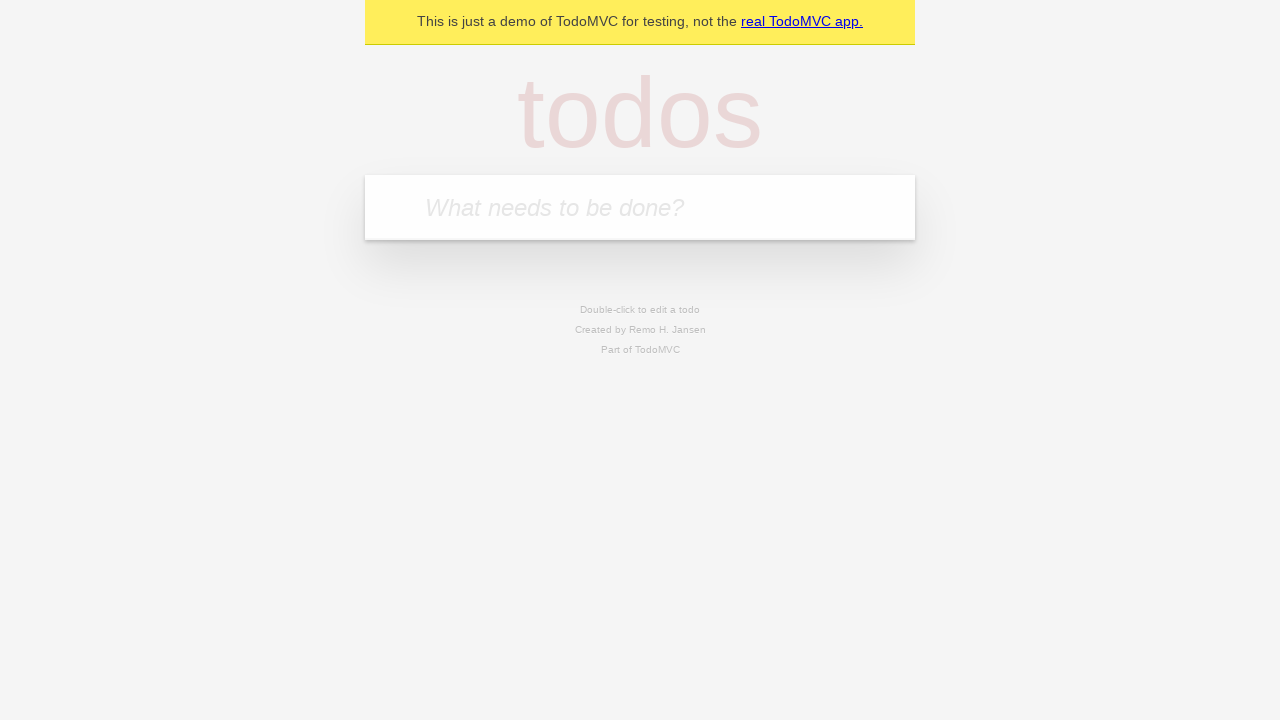

Filled new todo input with 'buy some cheese' on internal:attr=[placeholder="What needs to be done?"i]
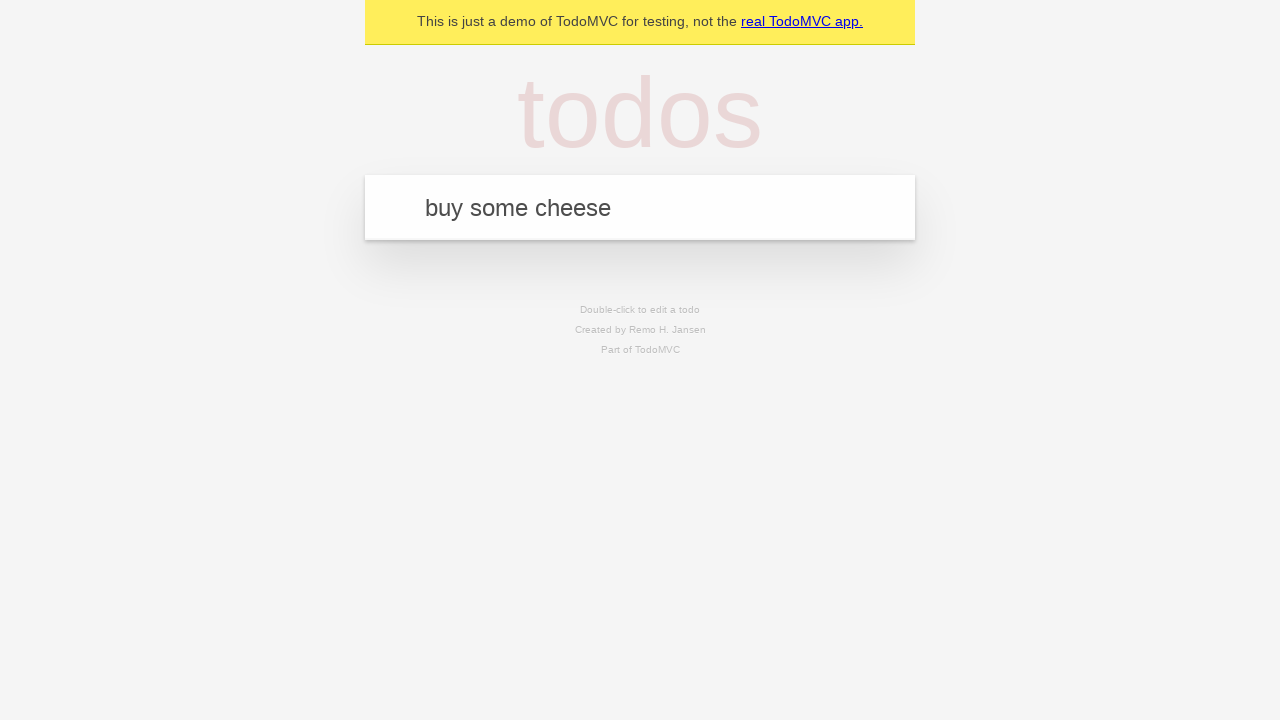

Pressed Enter to create first todo item on internal:attr=[placeholder="What needs to be done?"i]
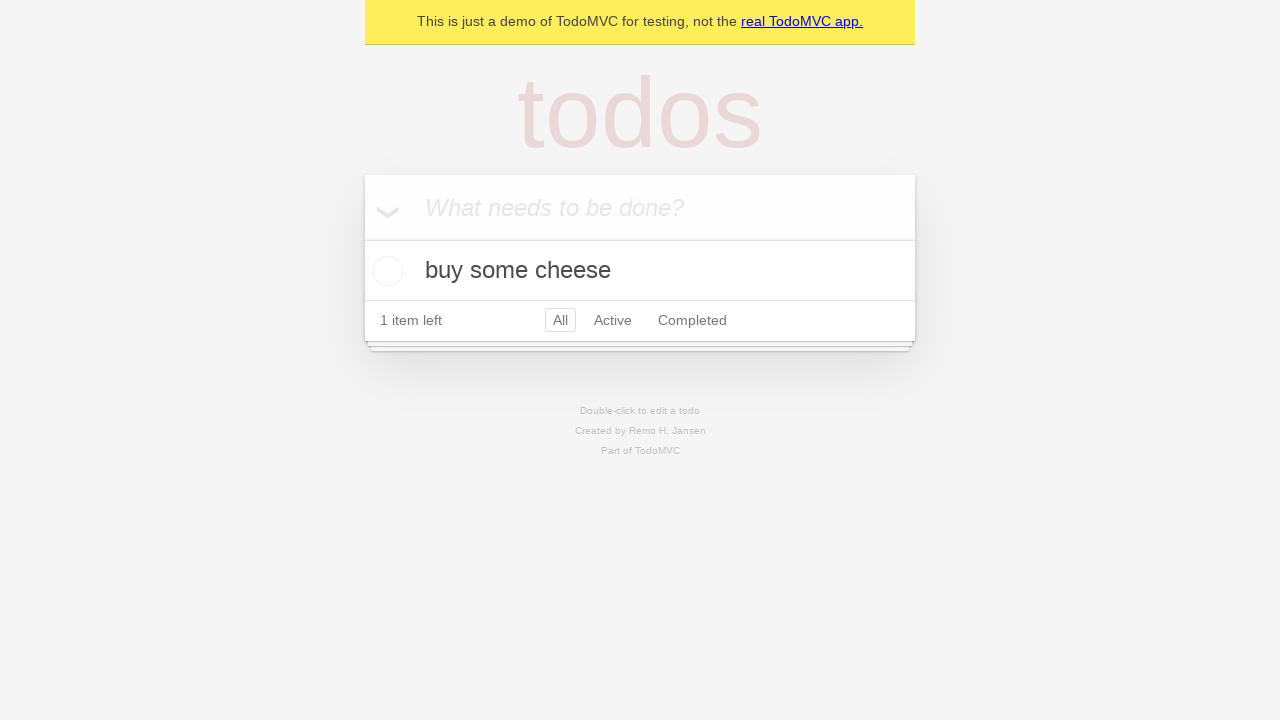

Filled new todo input with 'feed the cat' on internal:attr=[placeholder="What needs to be done?"i]
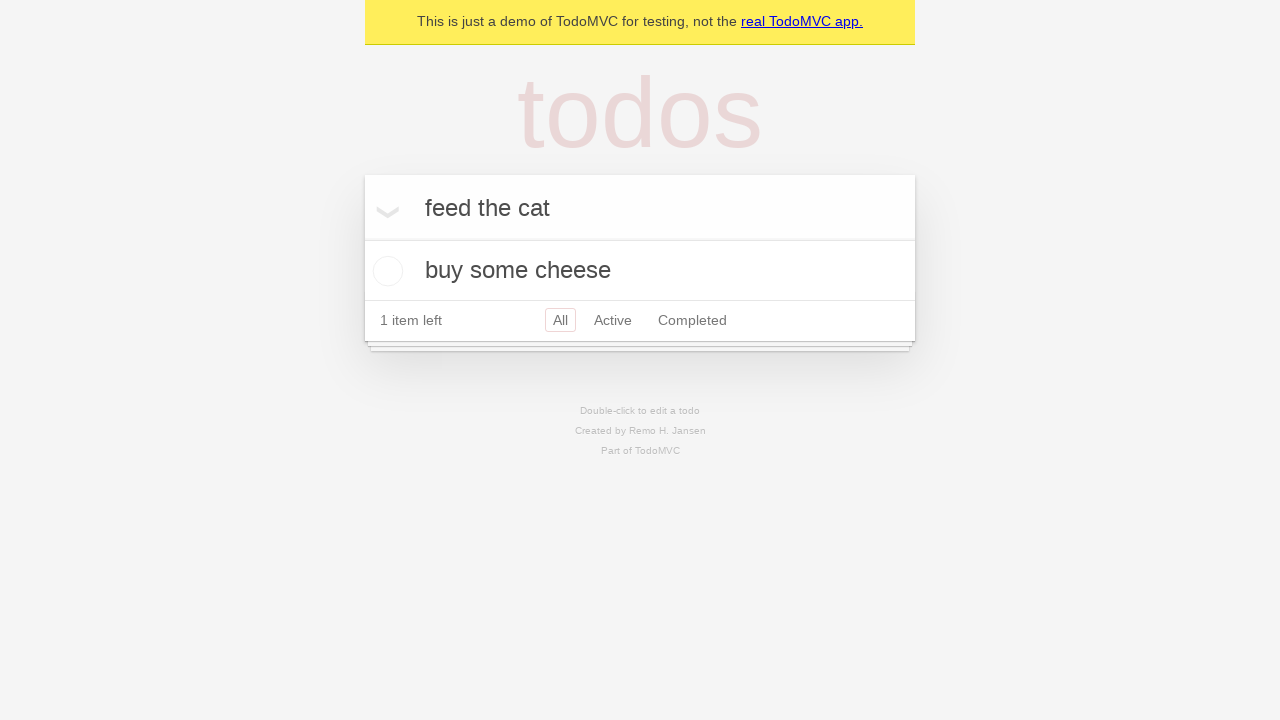

Pressed Enter to create second todo item on internal:attr=[placeholder="What needs to be done?"i]
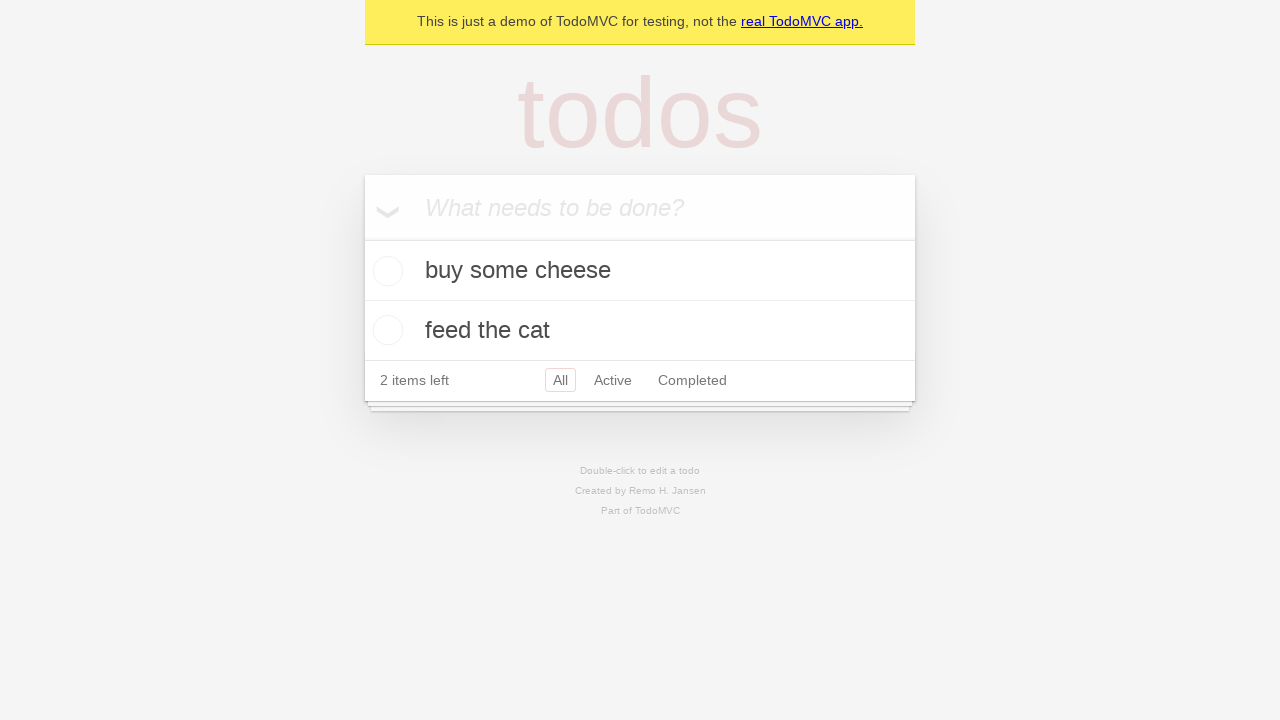

Filled new todo input with 'book a doctors appointment' on internal:attr=[placeholder="What needs to be done?"i]
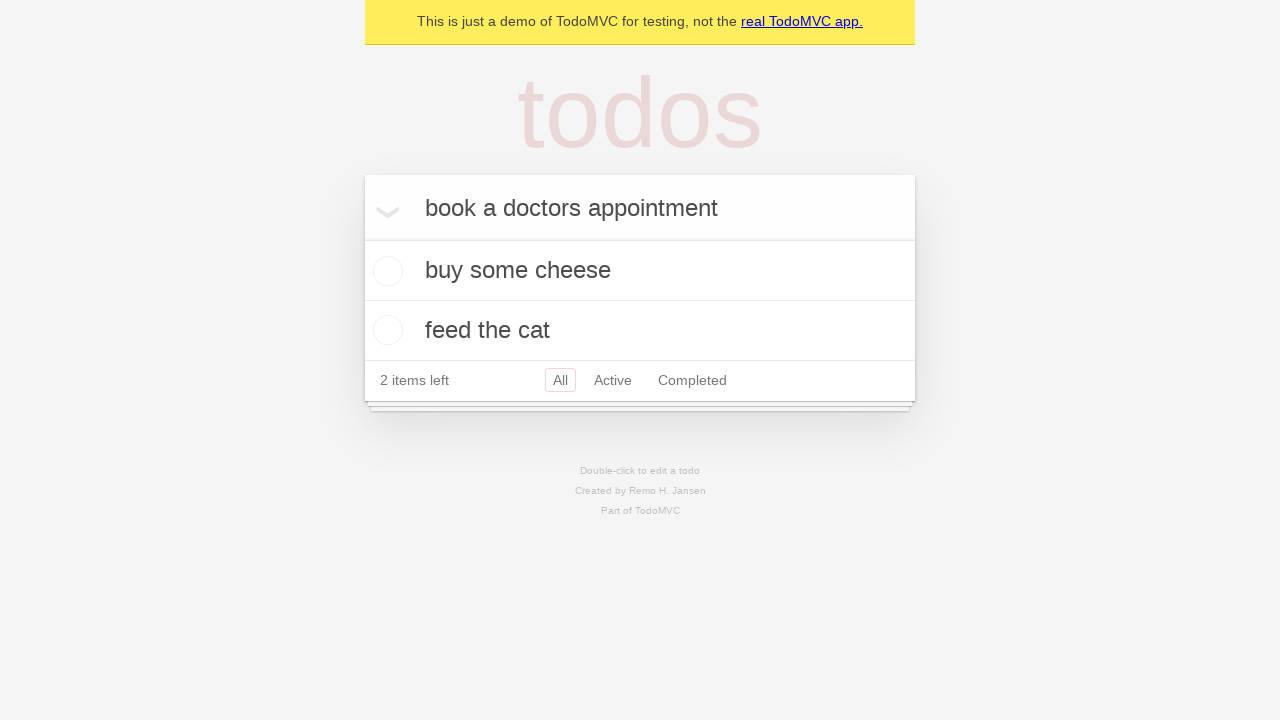

Pressed Enter to create third todo item on internal:attr=[placeholder="What needs to be done?"i]
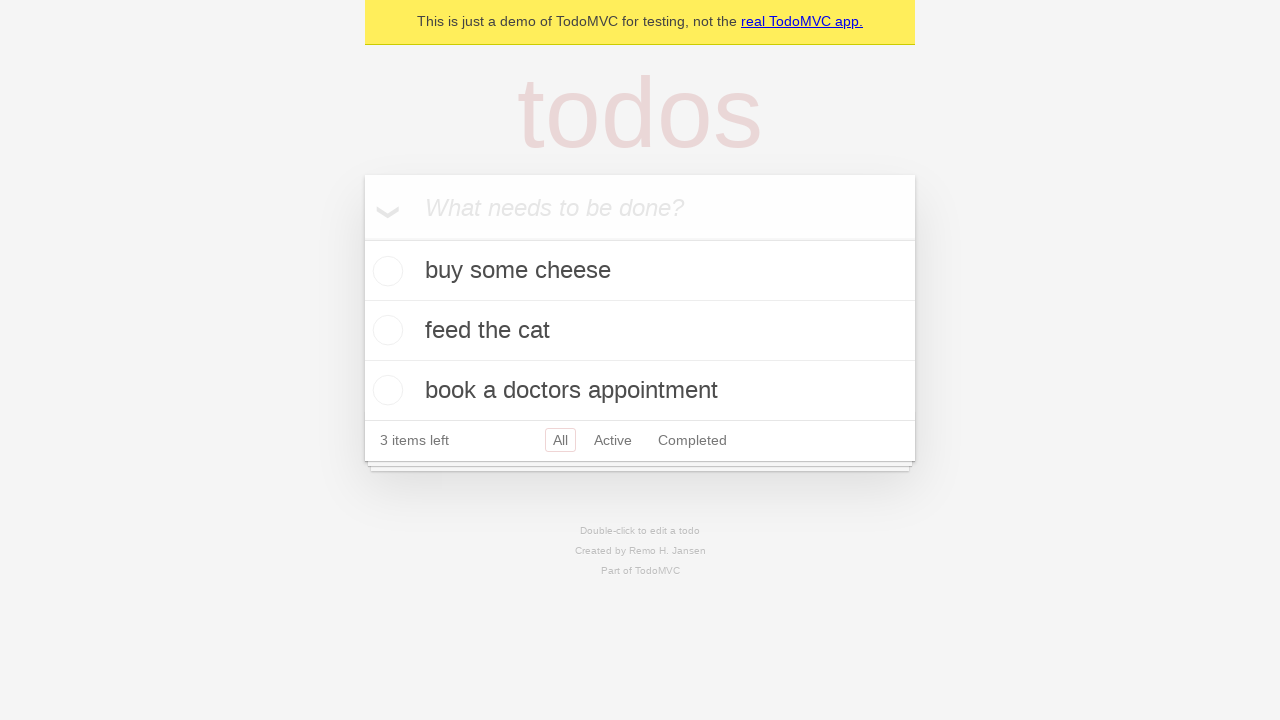

Double-clicked on second todo item to enter edit mode at (640, 331) on internal:testid=[data-testid="todo-item"s] >> nth=1
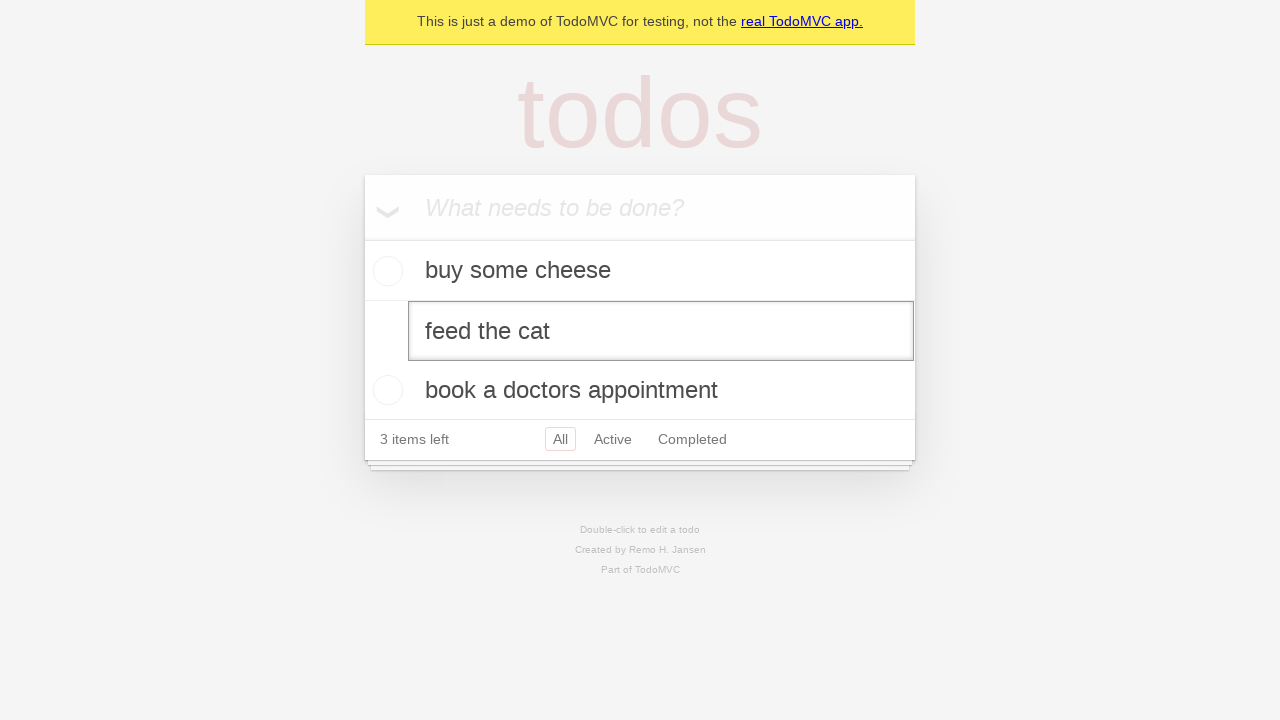

Changed edit field text to 'buy some sausages' on internal:testid=[data-testid="todo-item"s] >> nth=1 >> internal:role=textbox[nam
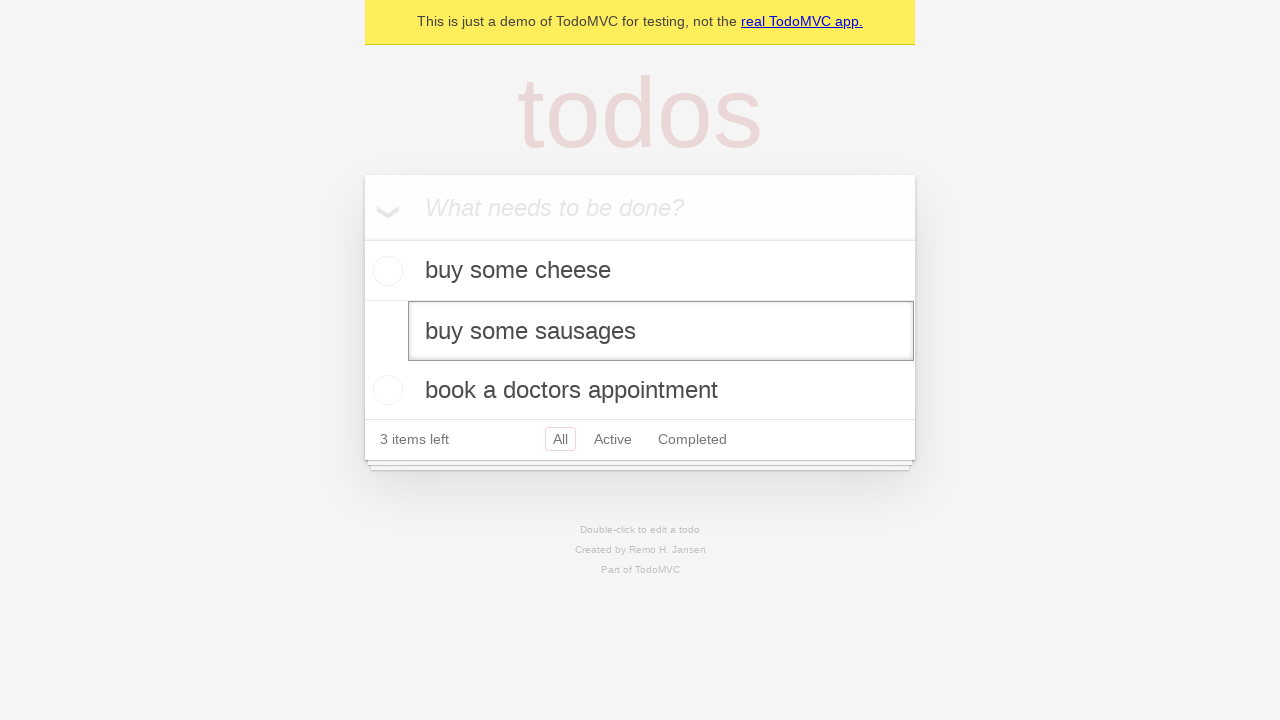

Pressed Escape to cancel edit and restore original text on internal:testid=[data-testid="todo-item"s] >> nth=1 >> internal:role=textbox[nam
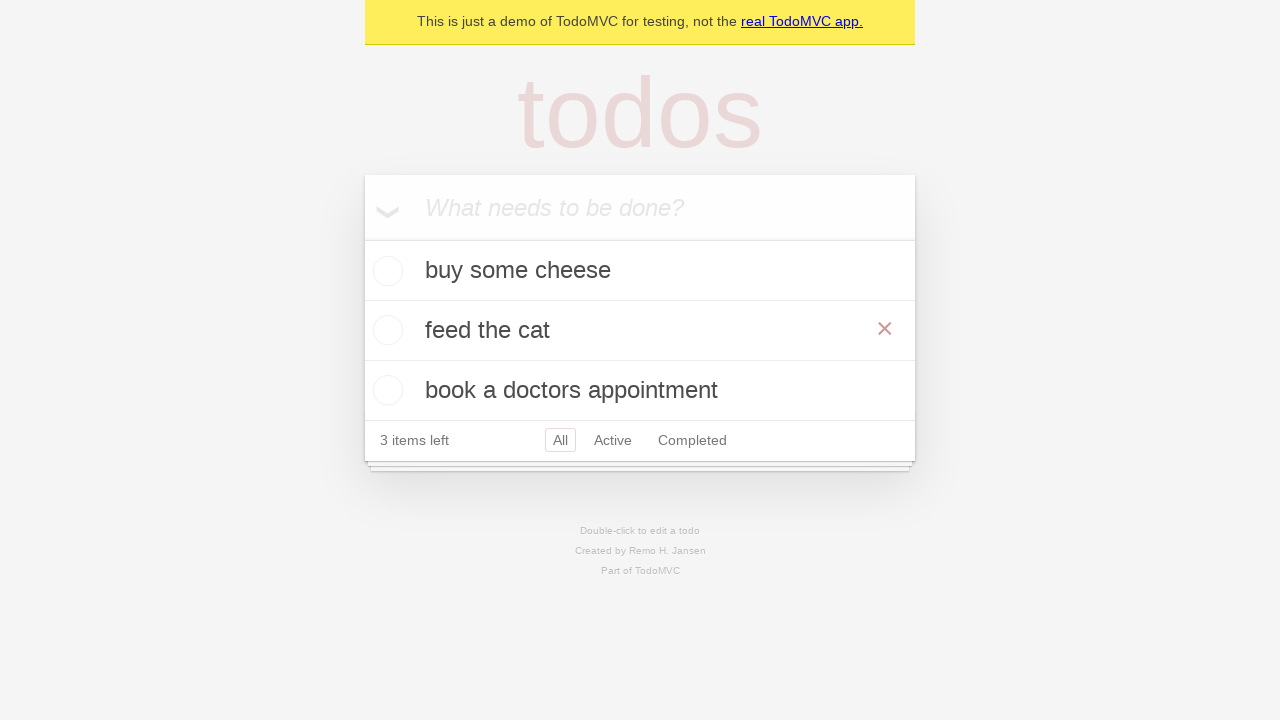

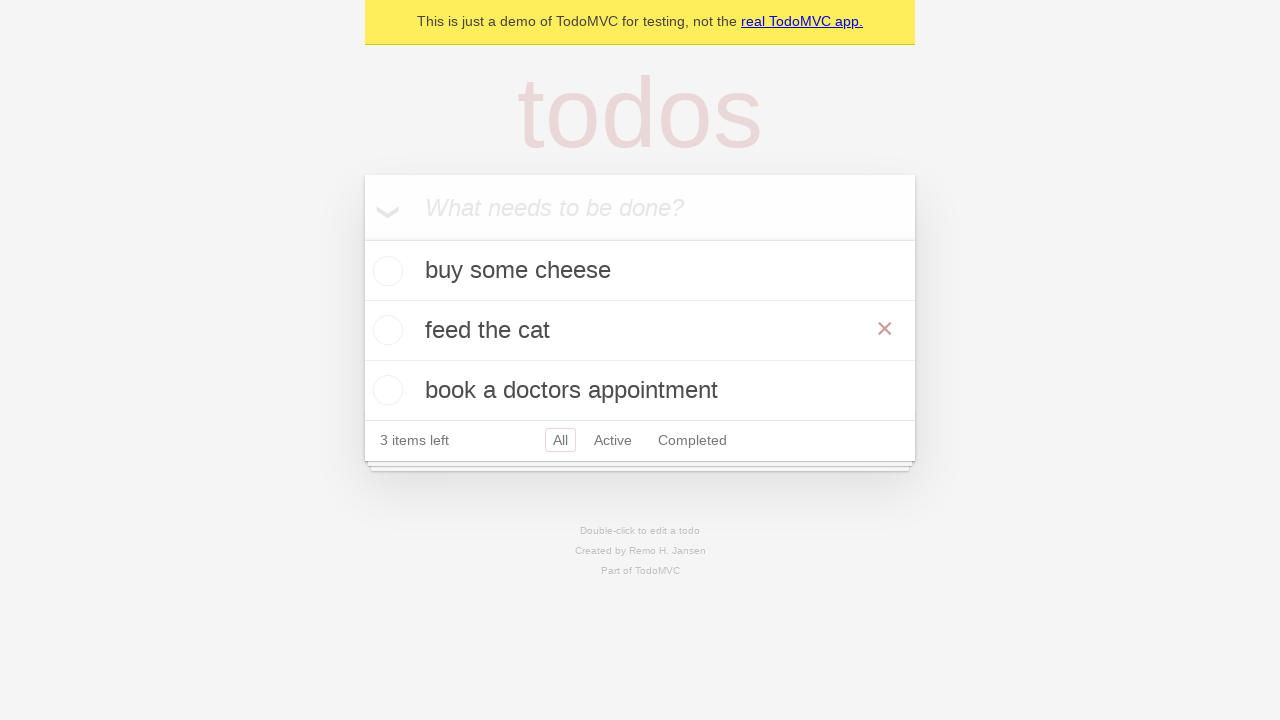